Tests search functionality on a Vietnamese news site by extracting article titles and entering them into the search input field.

Starting URL: https://kenh14.vn

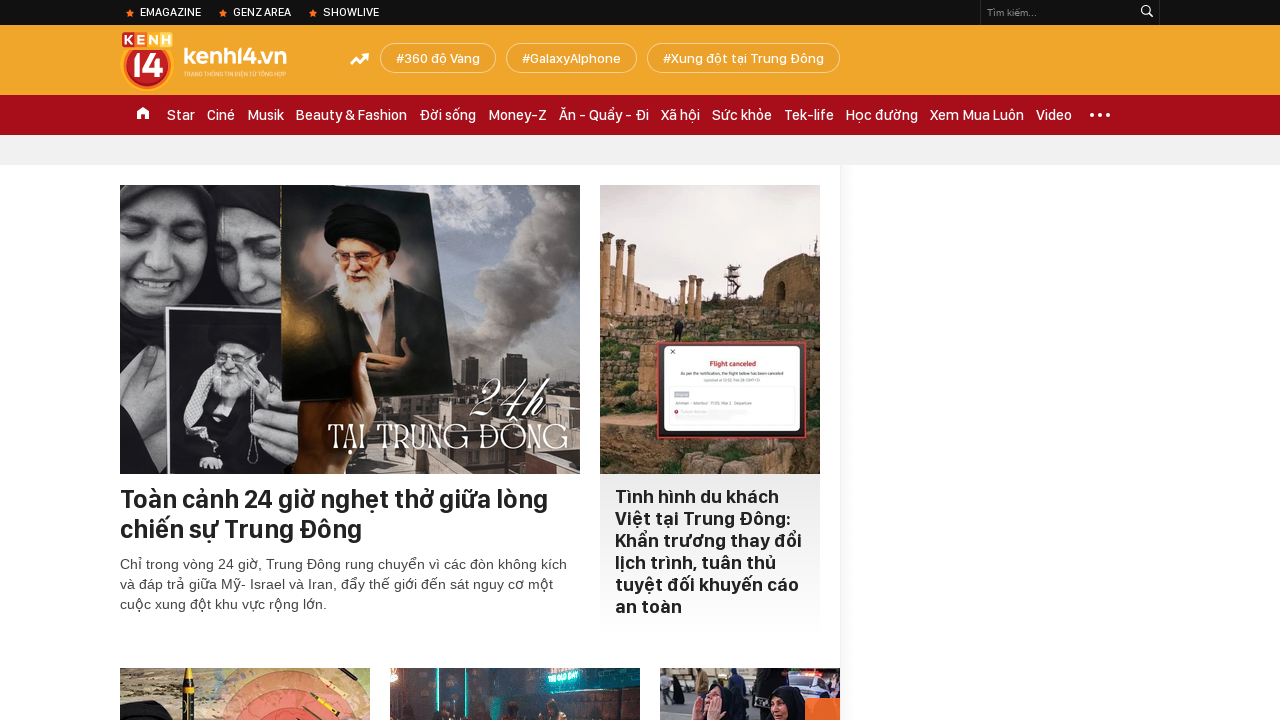

Waited for header wrapper to be displayed
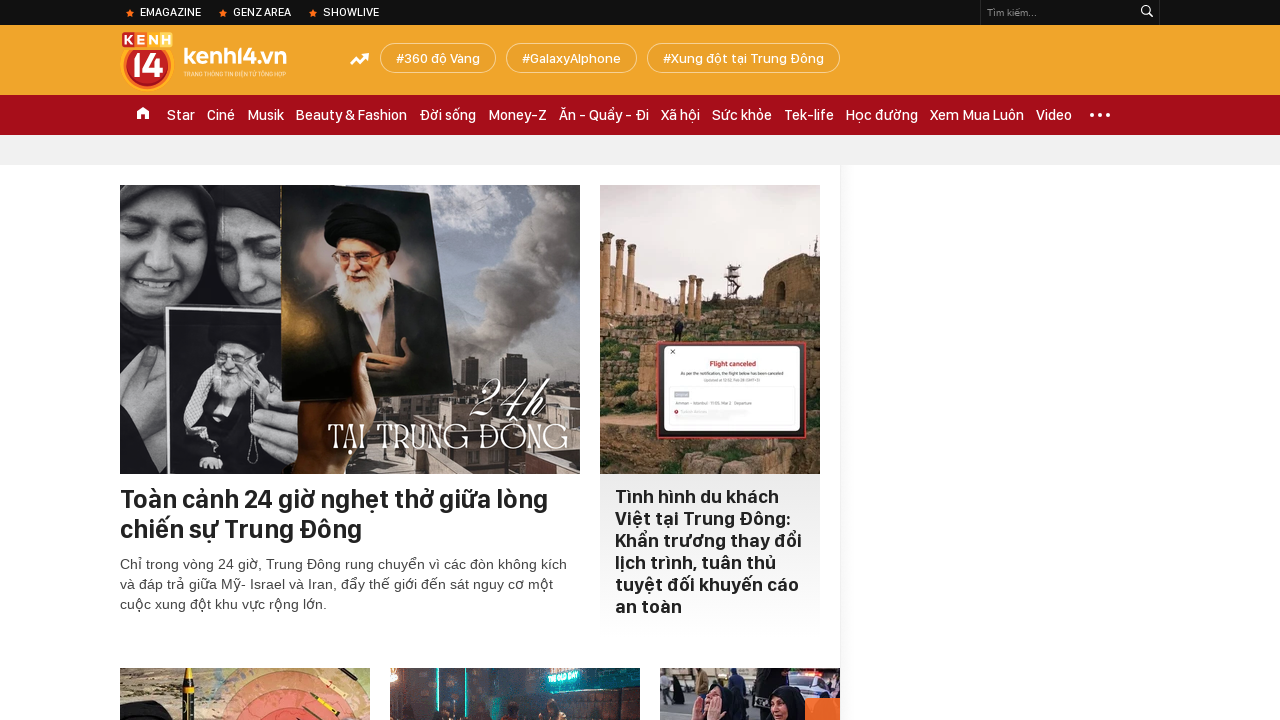

Extracted title of first article from news region
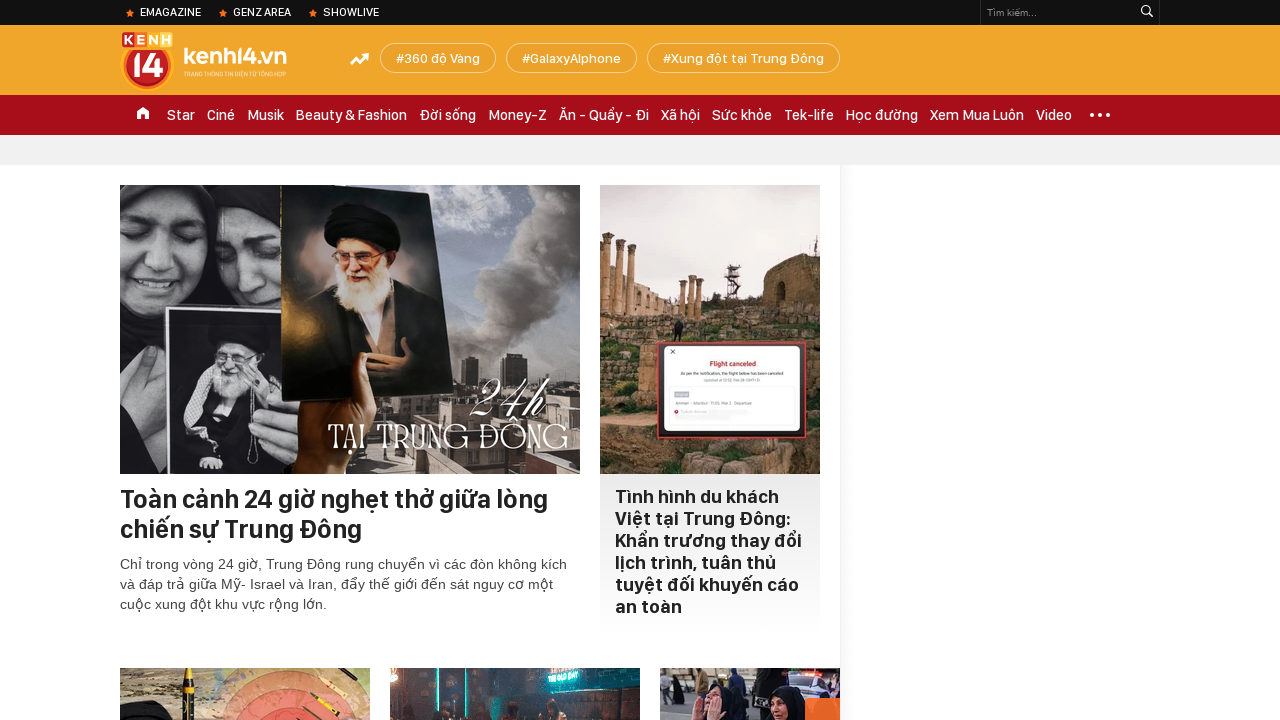

Filled search box with first article title on #searchinput
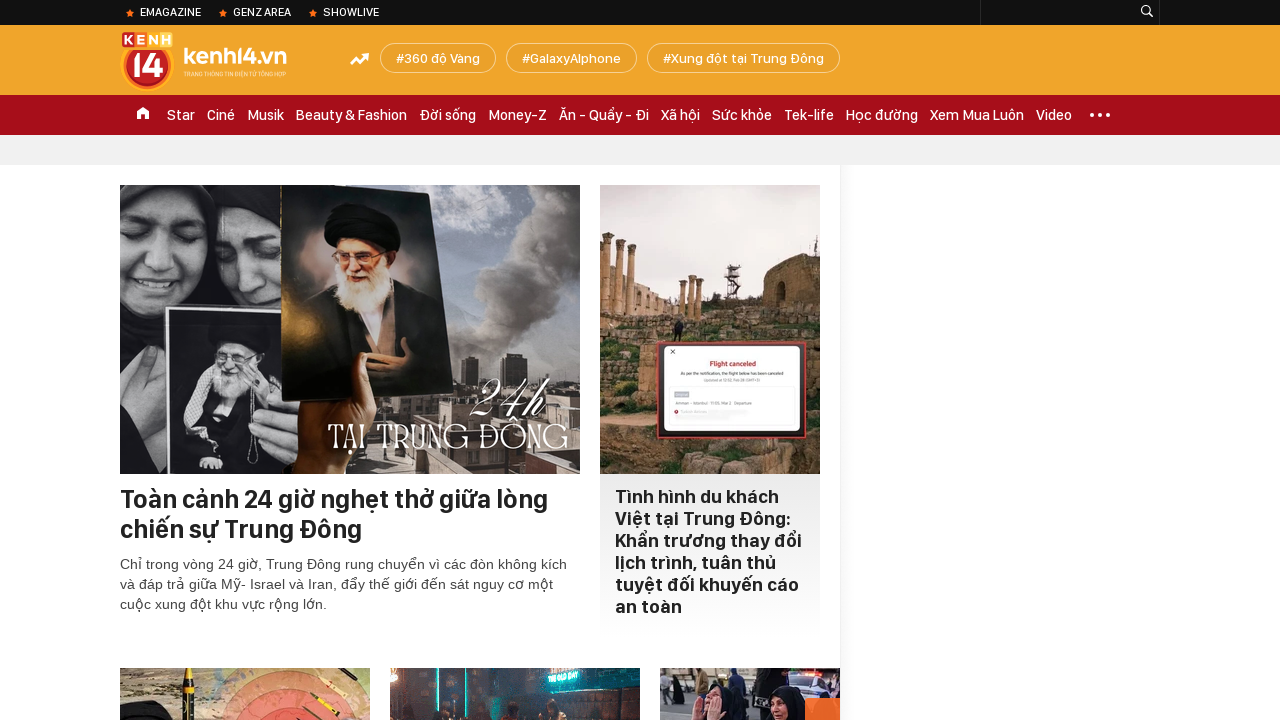

Extracted title of second article from news region
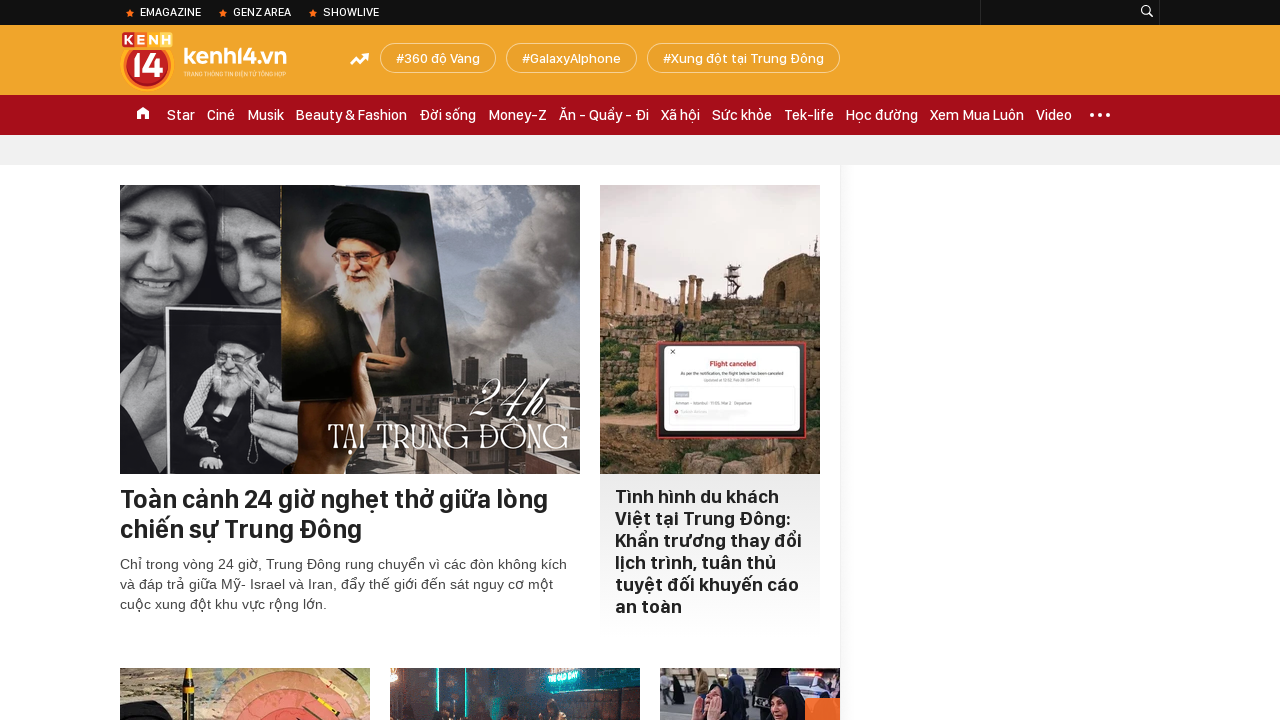

Cleared search box on #searchinput
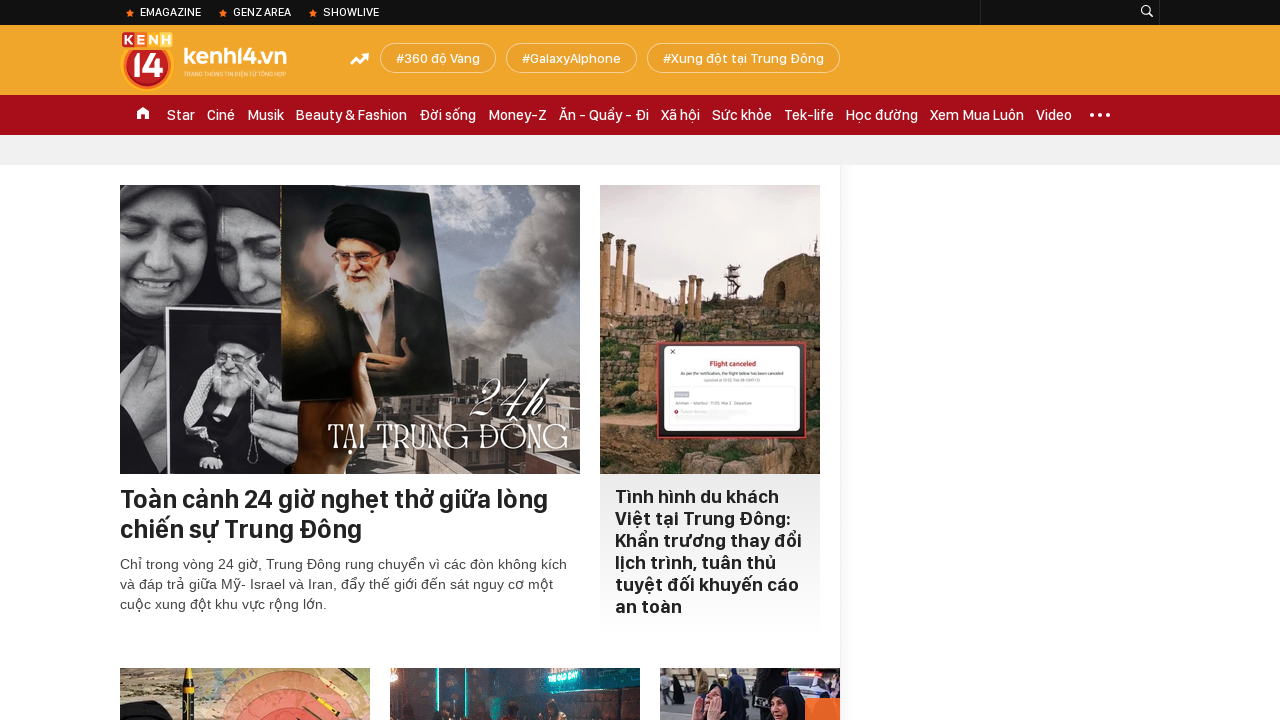

Filled search box with second article title on #searchinput
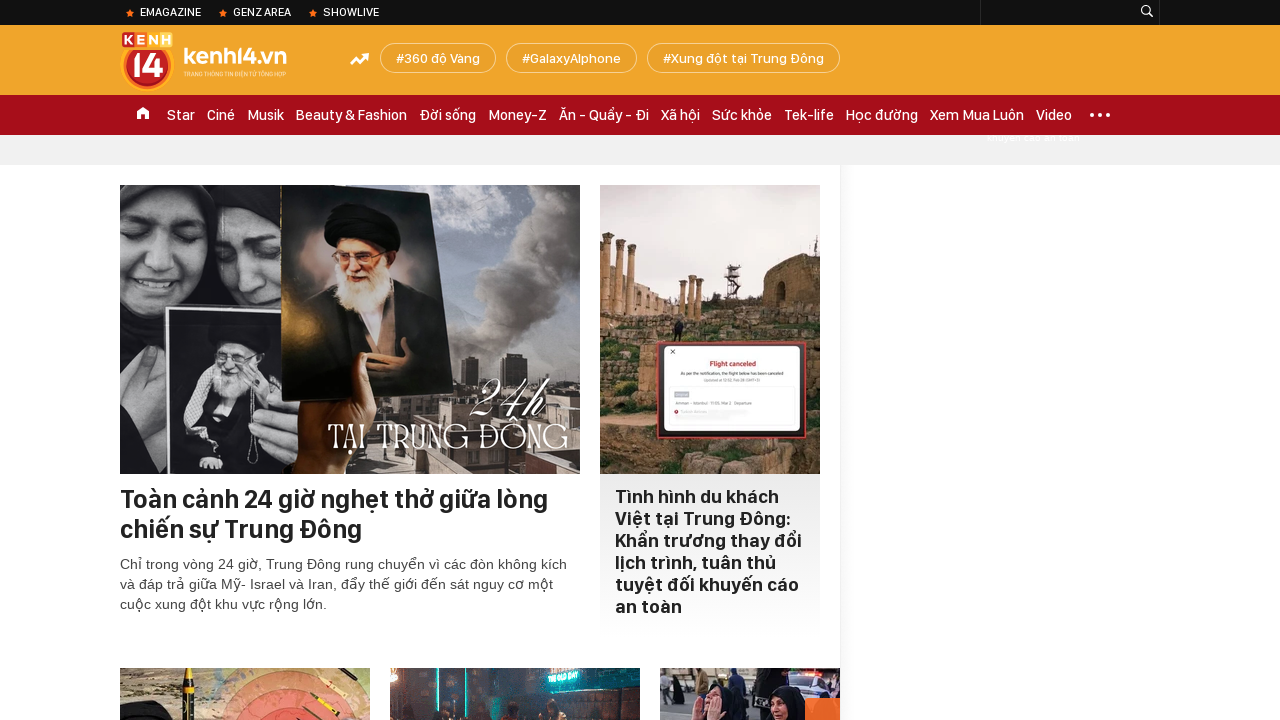

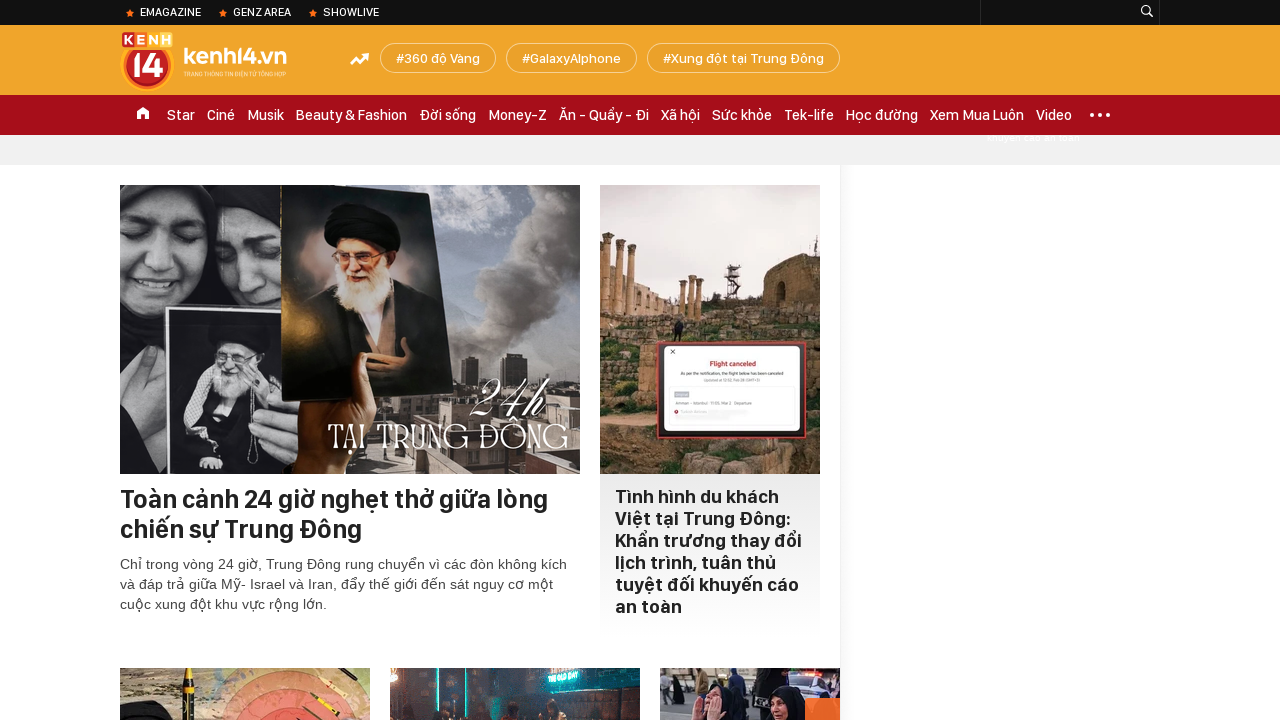